Navigates to 'the-internet' demo site and clicks on the "Add/Remove Elements" link, then verifies the page navigation to the add/remove elements page.

Starting URL: https://the-internet.herokuapp.com

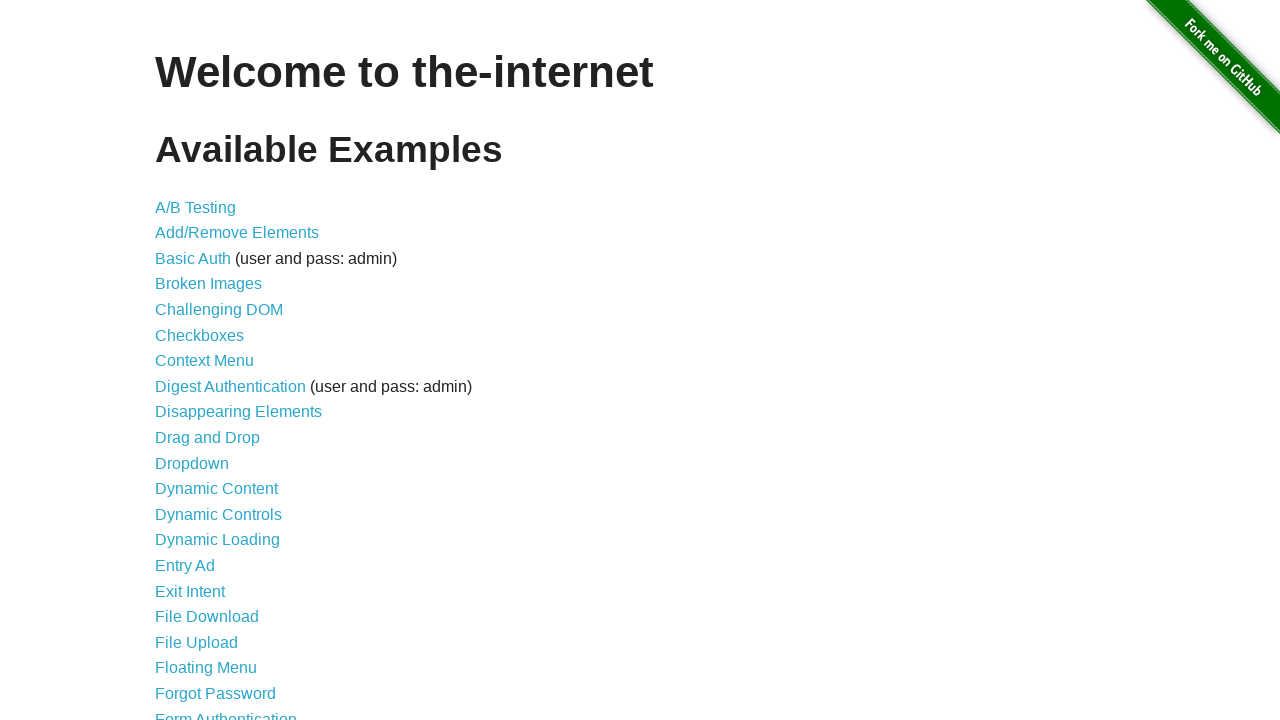

Waited for 'Add/Remove Elements' link to be visible
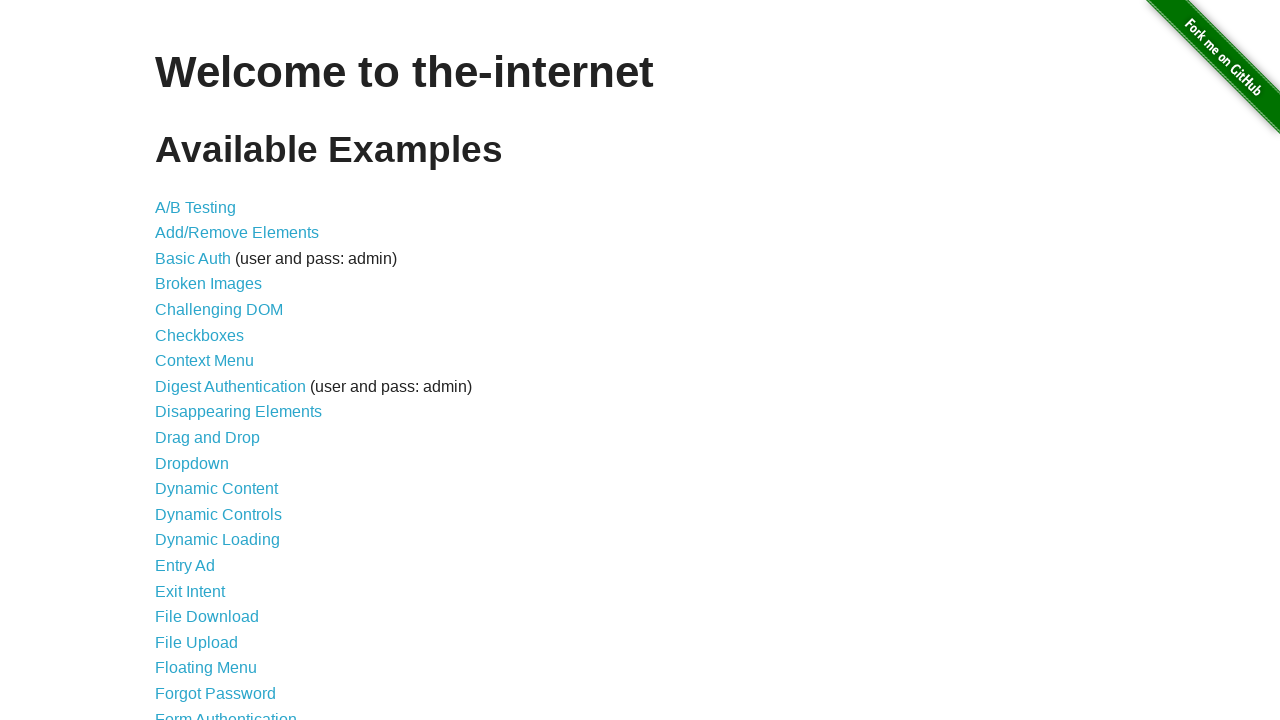

Clicked on 'Add/Remove Elements' link at (237, 233) on text=Add/Remove Elements
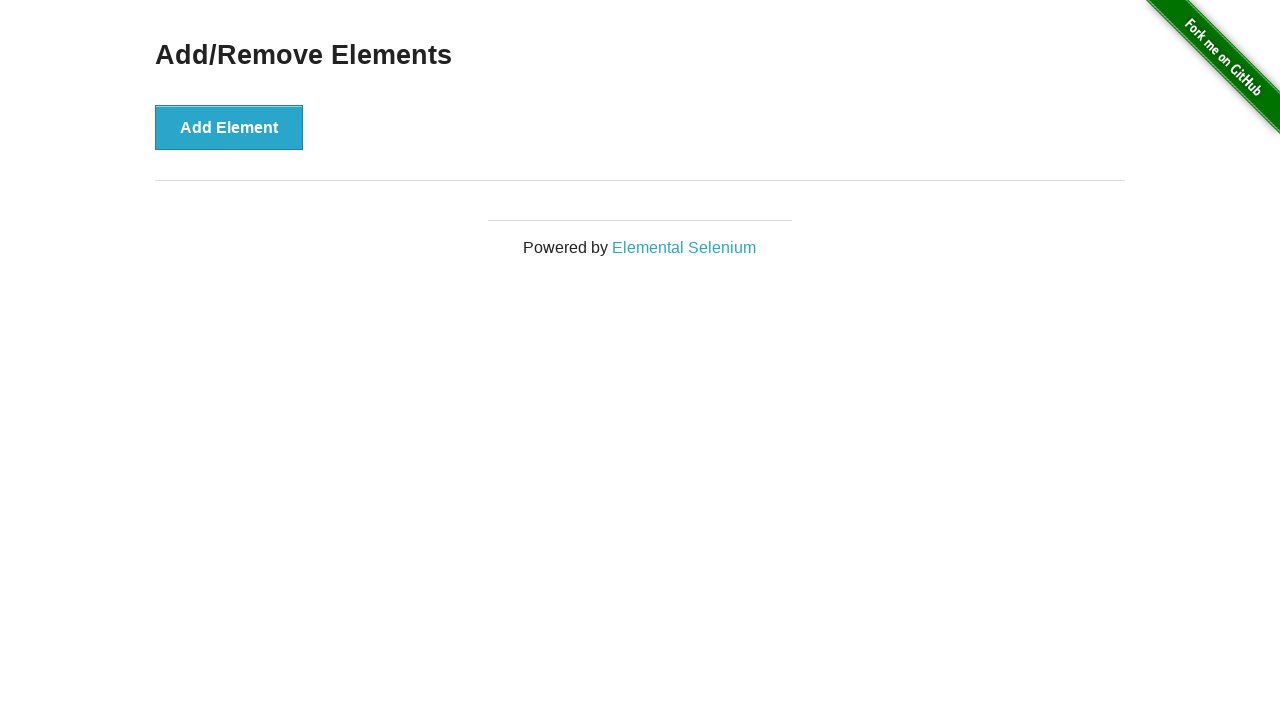

Navigated to Add/Remove Elements page successfully
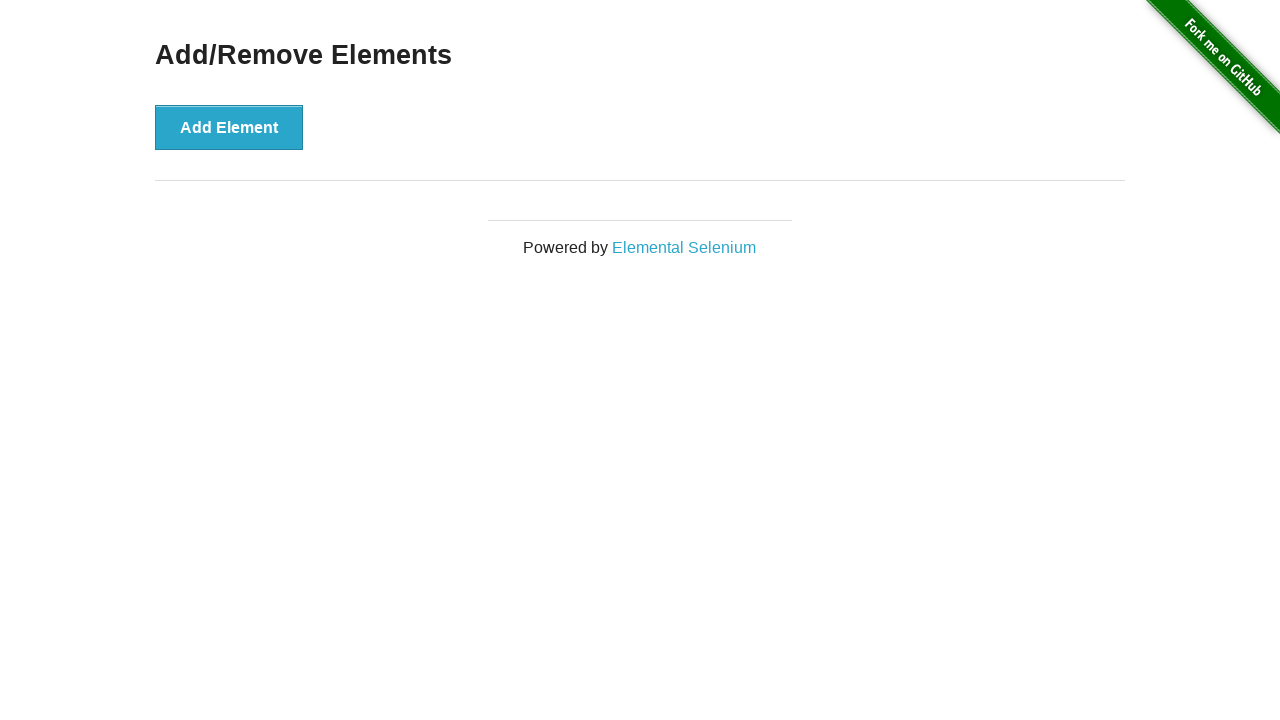

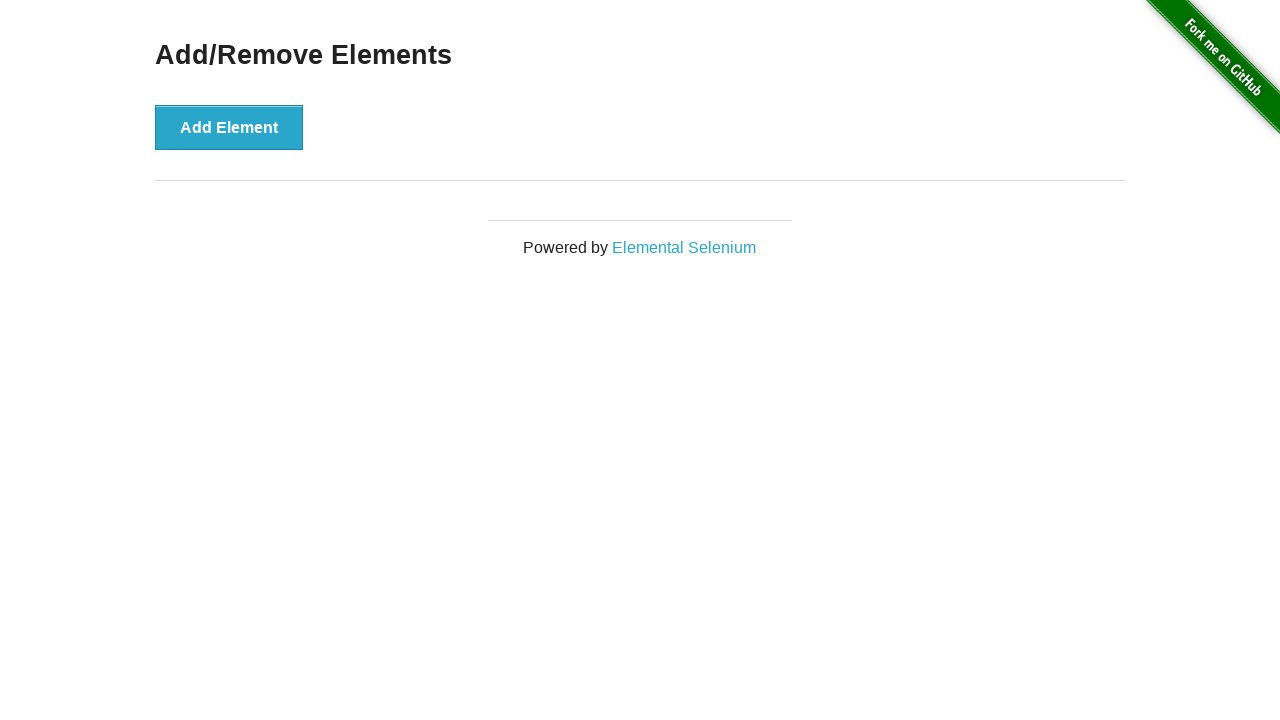